Tests nested iframe handling by navigating to a demo page, clicking on "Nested Frames" link, switching into nested frames (frame-top then frame-middle), and verifying the content within the inner frame.

Starting URL: https://the-internet.herokuapp.com/

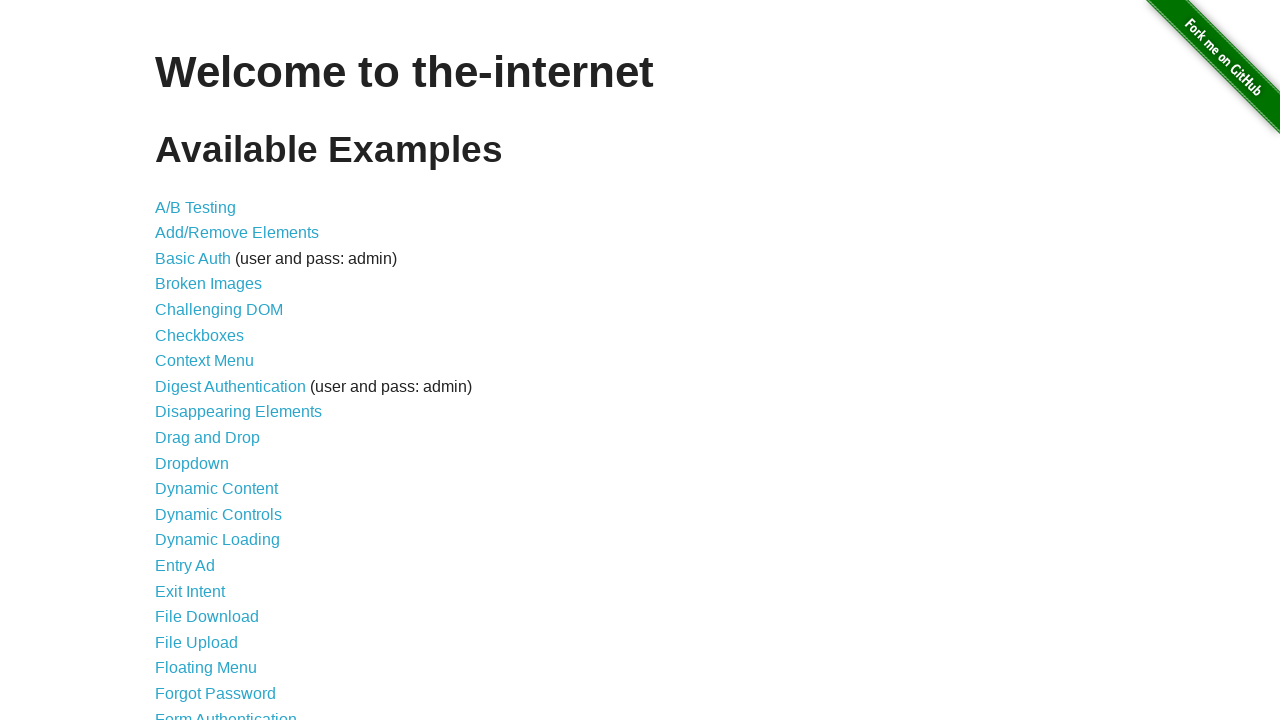

Clicked on 'Nested Frames' link at (210, 395) on text=Nested Frames
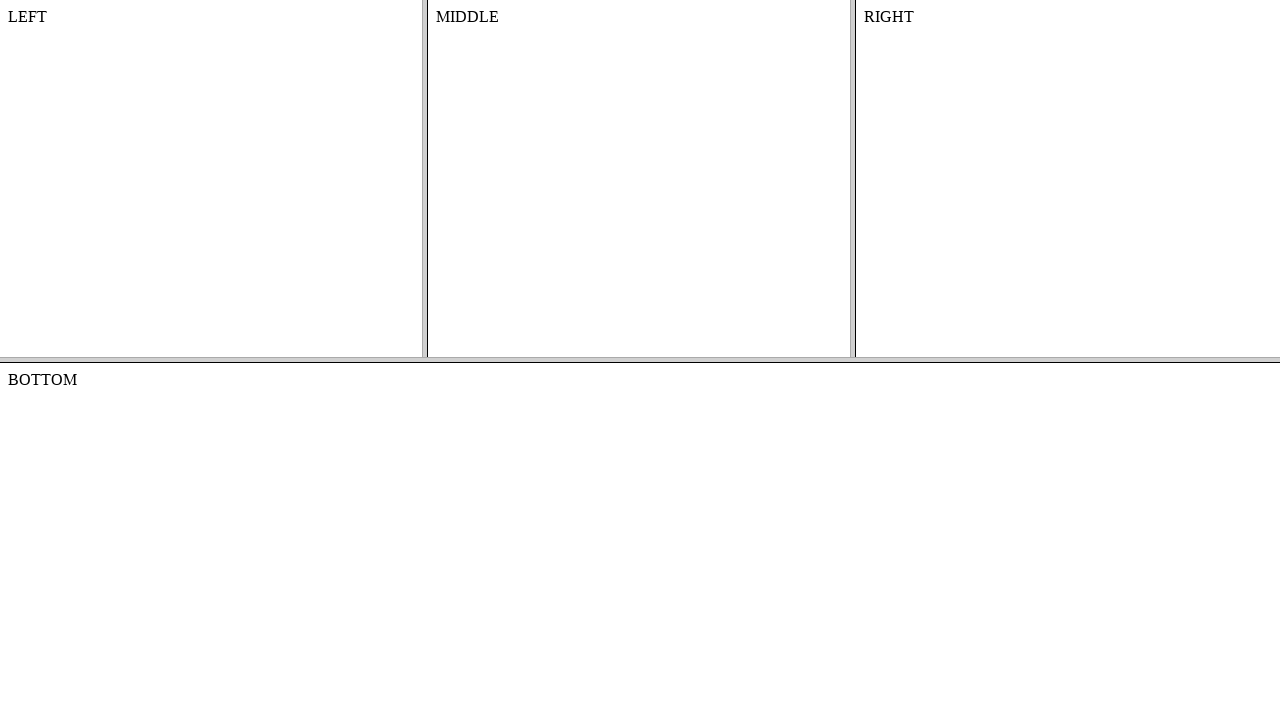

Waited for frame-top frameset to load
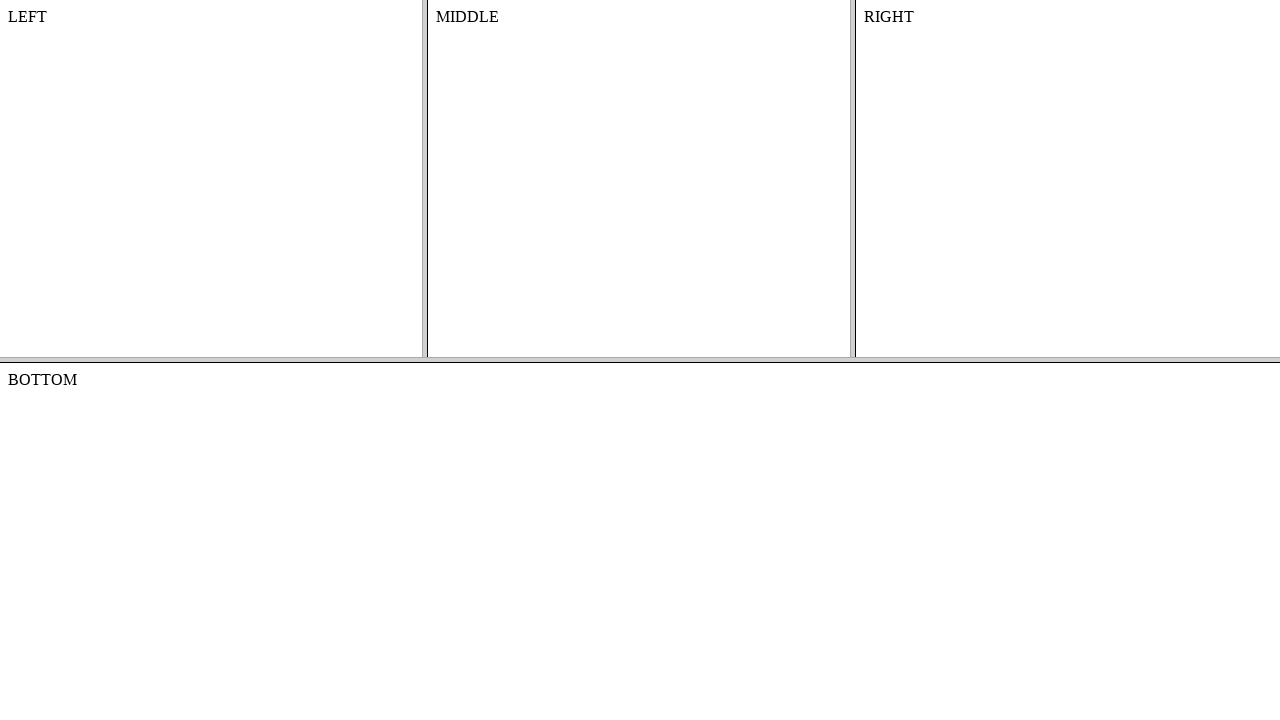

Switched to frame-top
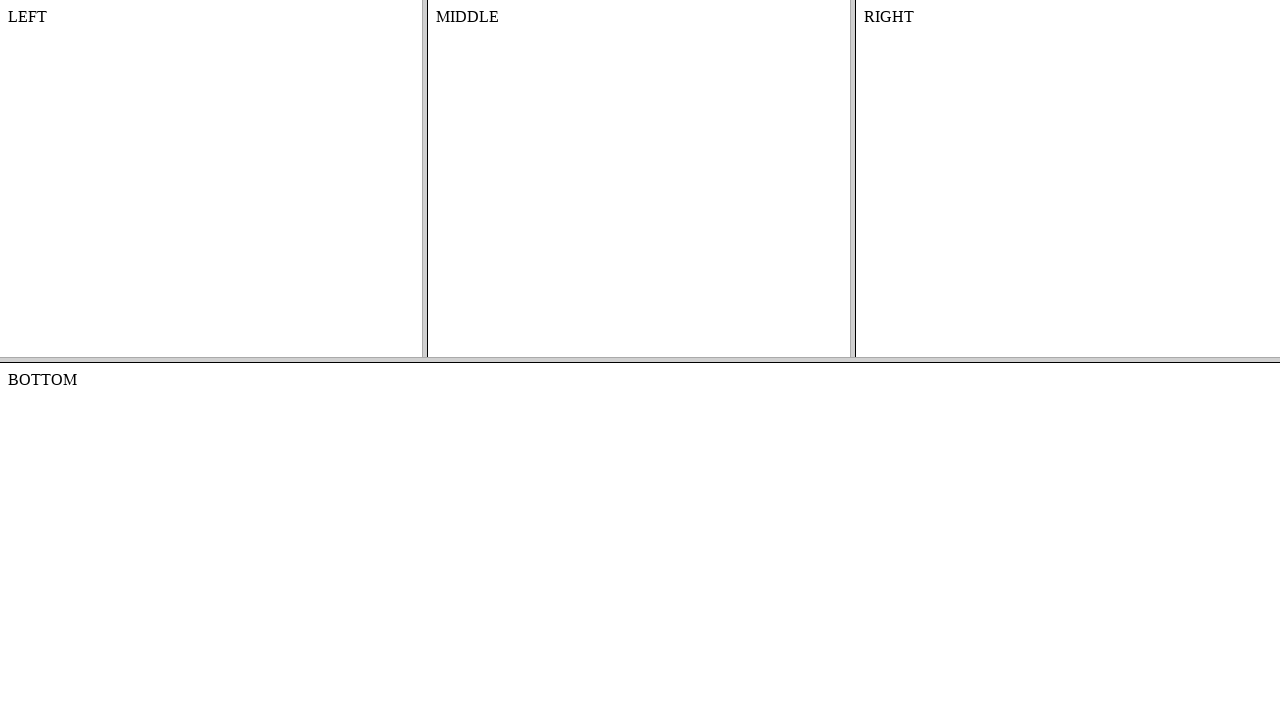

Switched to frame-middle within frame-top
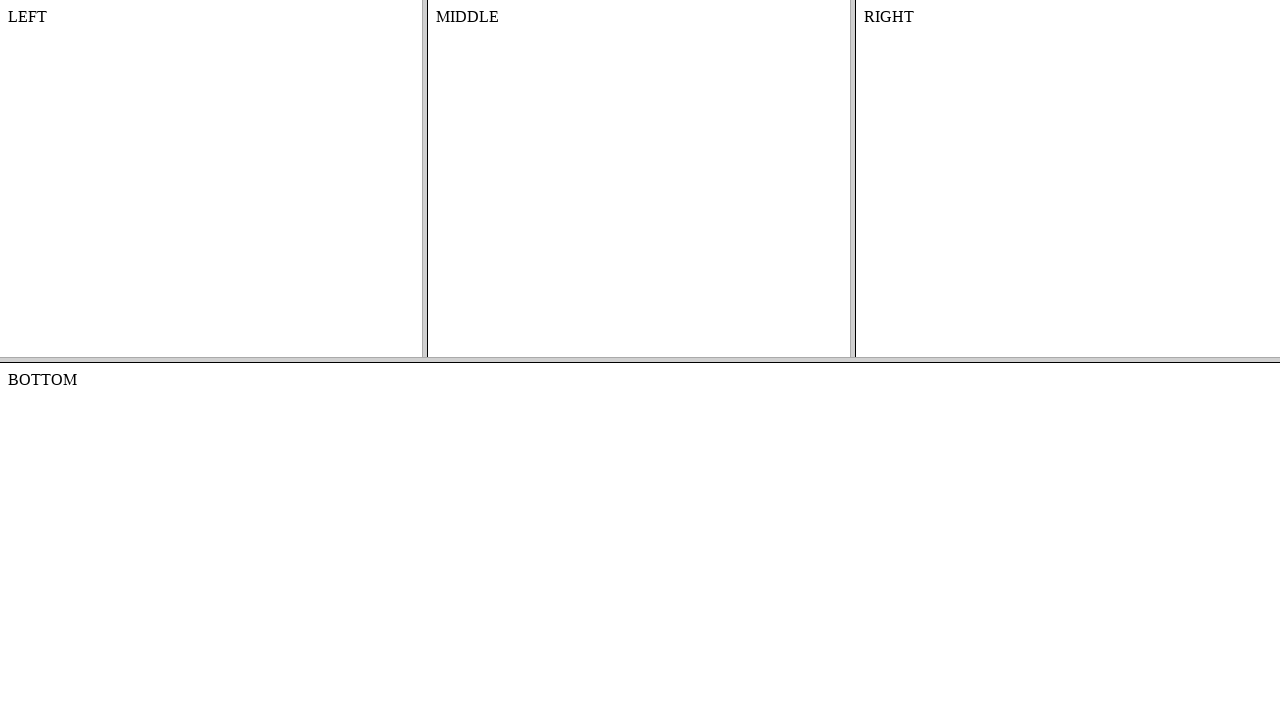

Located #content element in frame-middle
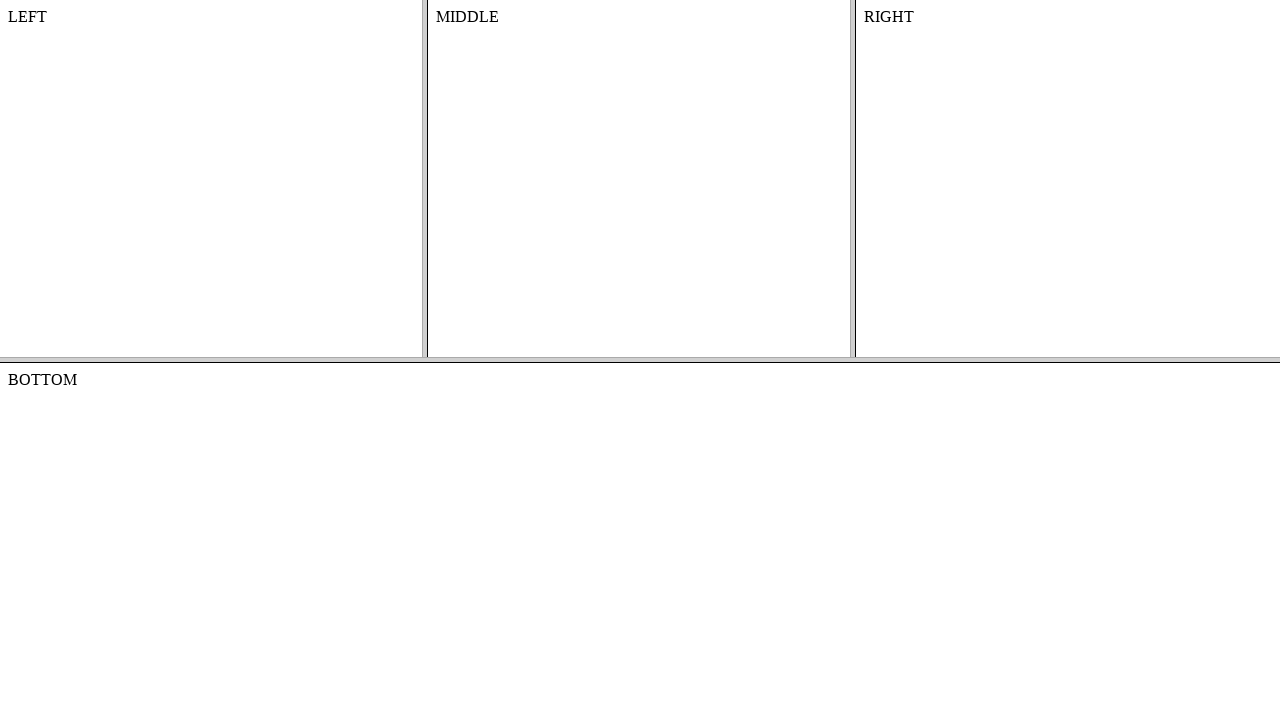

Verified #content element is visible in nested frame
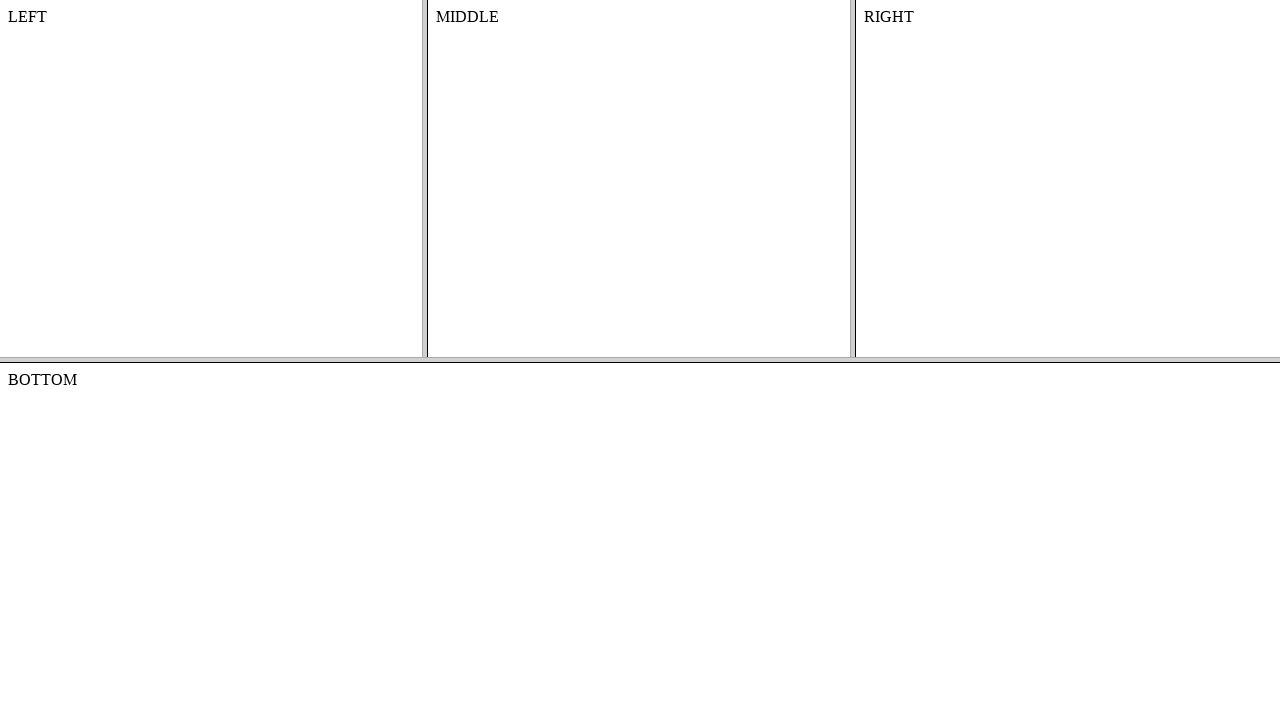

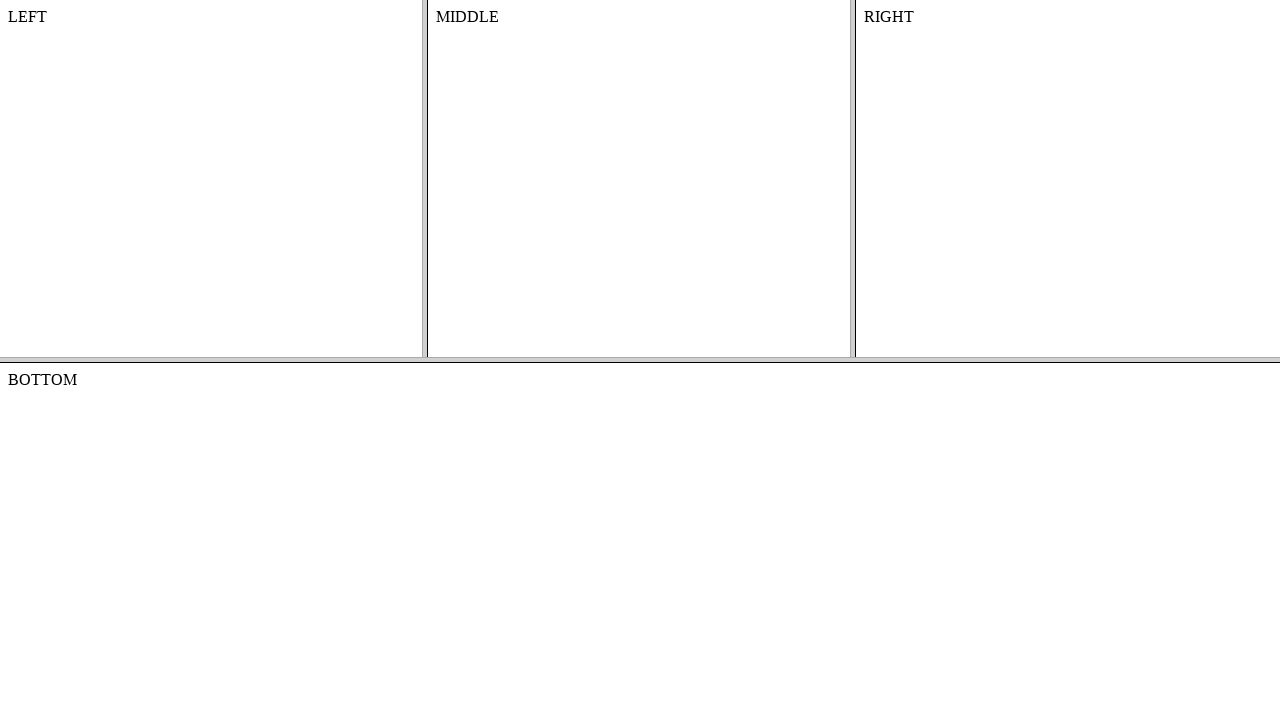